Tests a simple form by filling in first name, last name, city, and country fields using different locator strategies (tag name, name attribute, class name, and ID), then submits the form by clicking a button.

Starting URL: http://suninjuly.github.io/simple_form_find_task.html

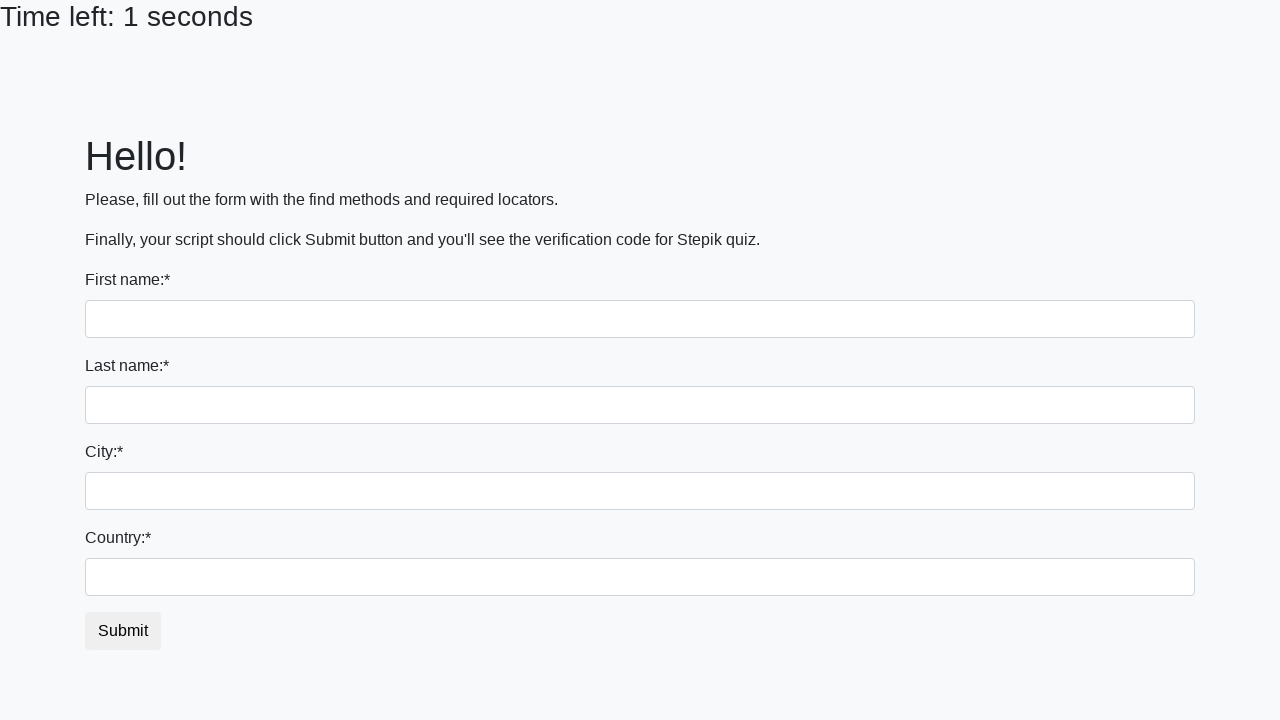

Filled first name field with 'Ivan' using first input locator on input >> nth=0
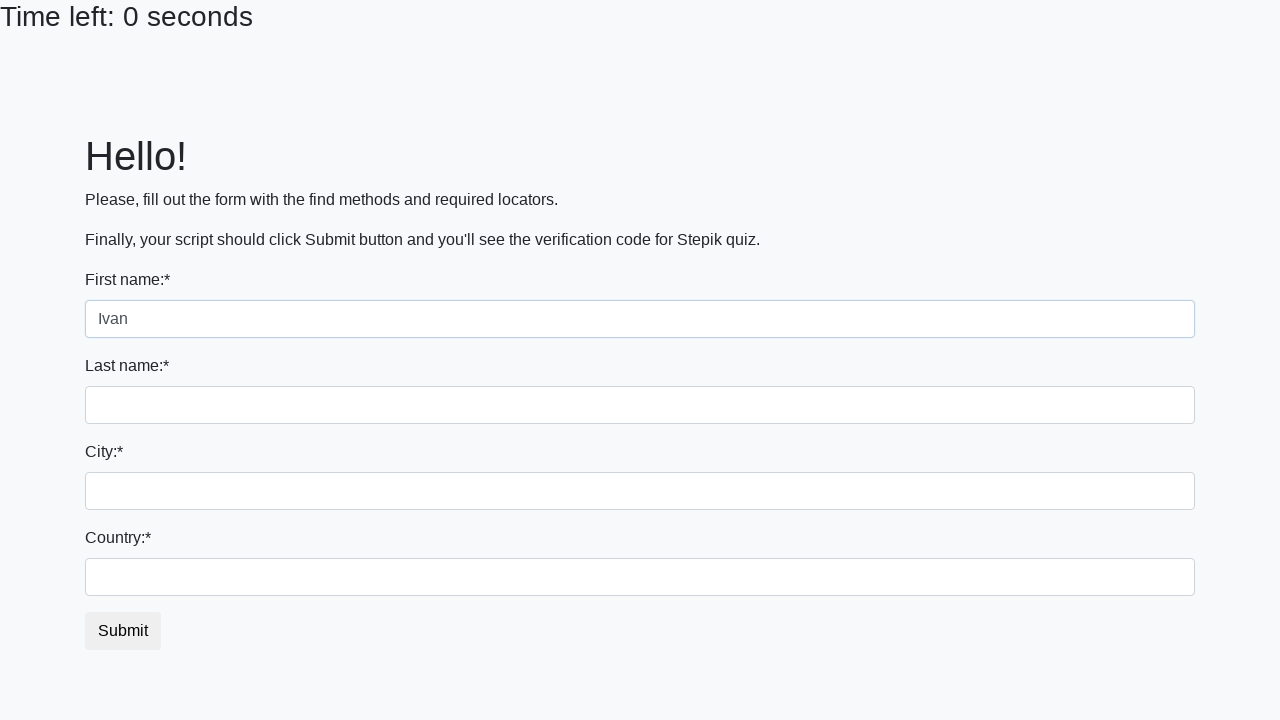

Filled last name field with 'Petrov' using name attribute selector on input[name='last_name']
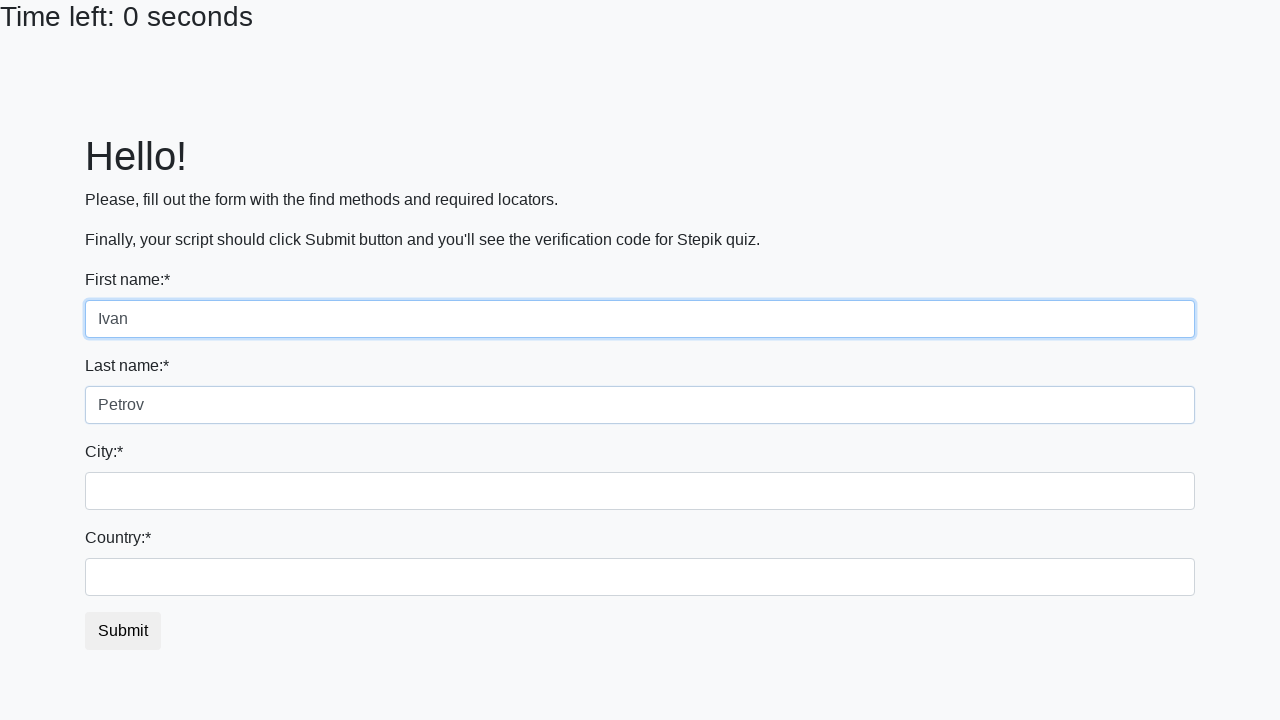

Filled city field with 'Smolensk' using class name selector on .city
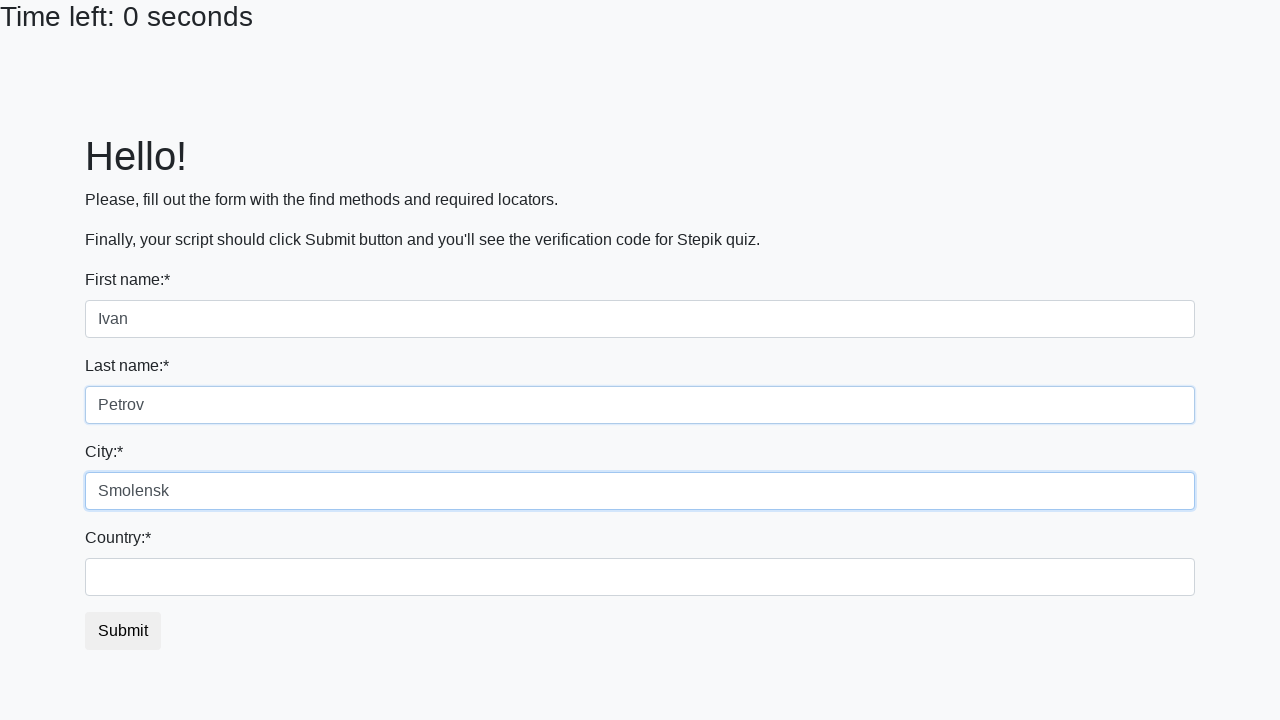

Filled country field with 'Russia' using ID selector on #country
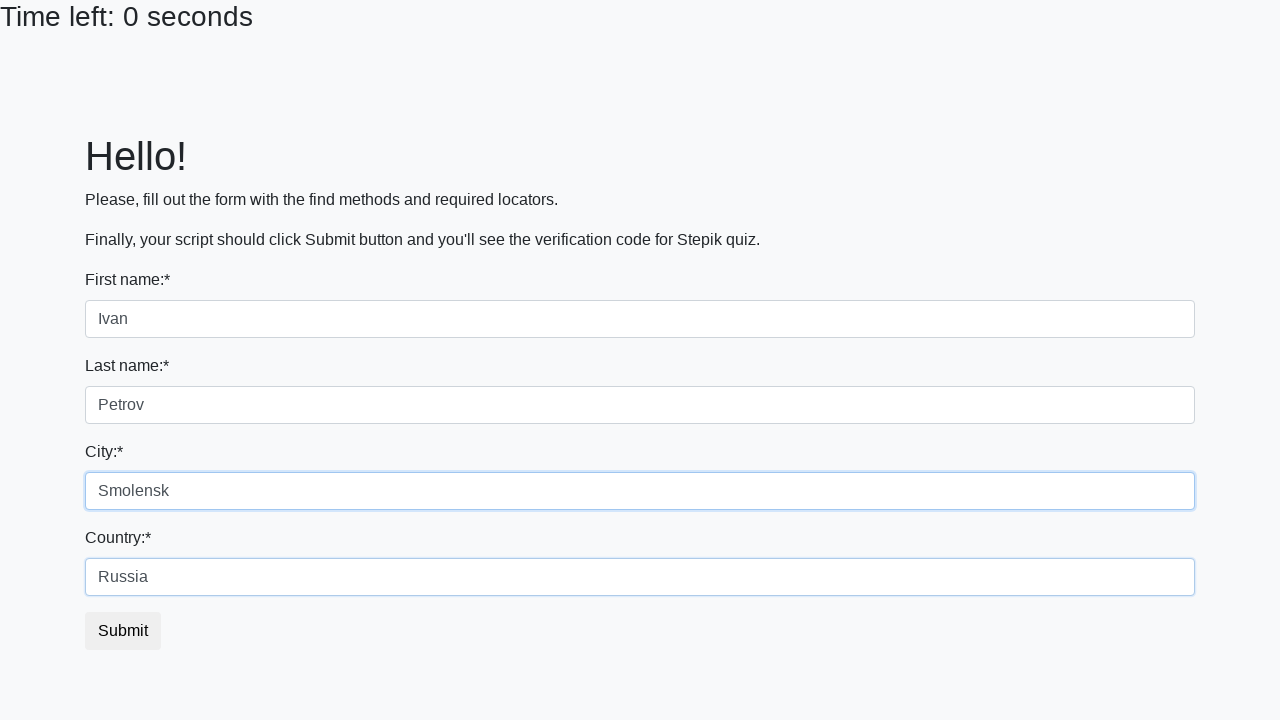

Clicked submit button to submit the form at (123, 631) on button.btn
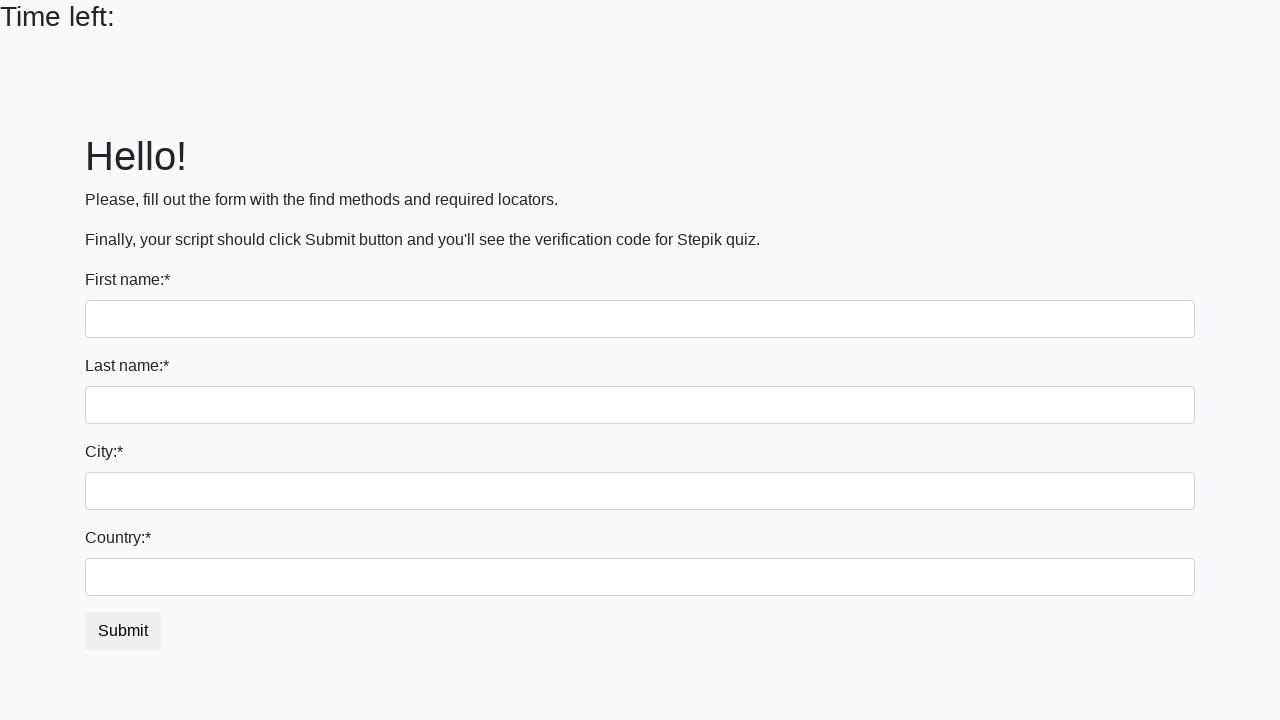

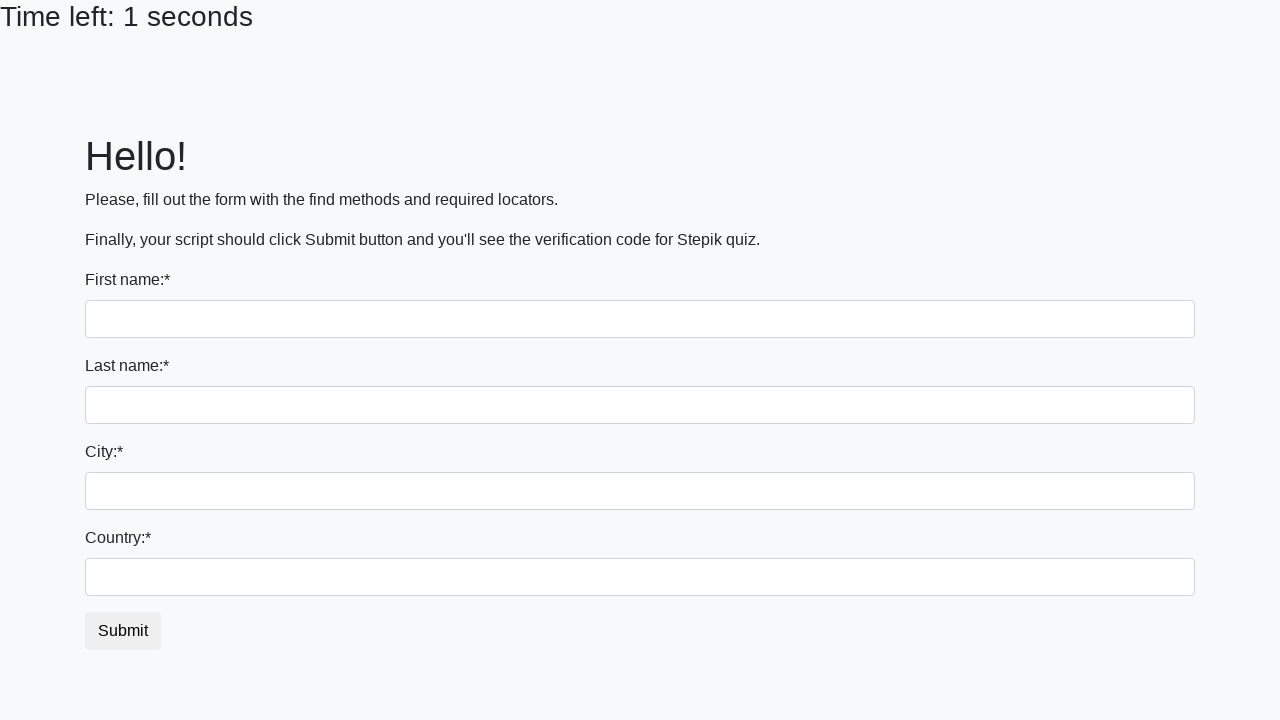